Tests keyboard and mouse input by filling a text field and clicking a button on the keypress page.

Starting URL: https://formy-project.herokuapp.com/keypress

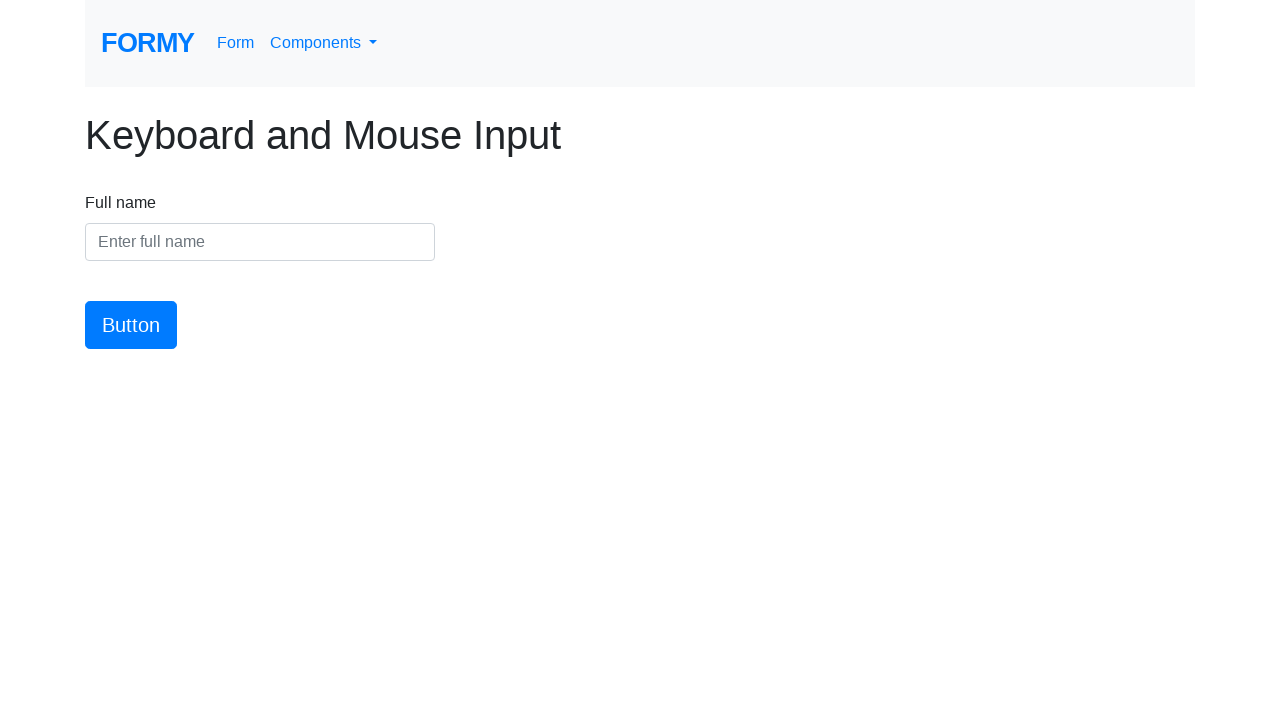

Filled name input field with 'Juan Martin' on input#name
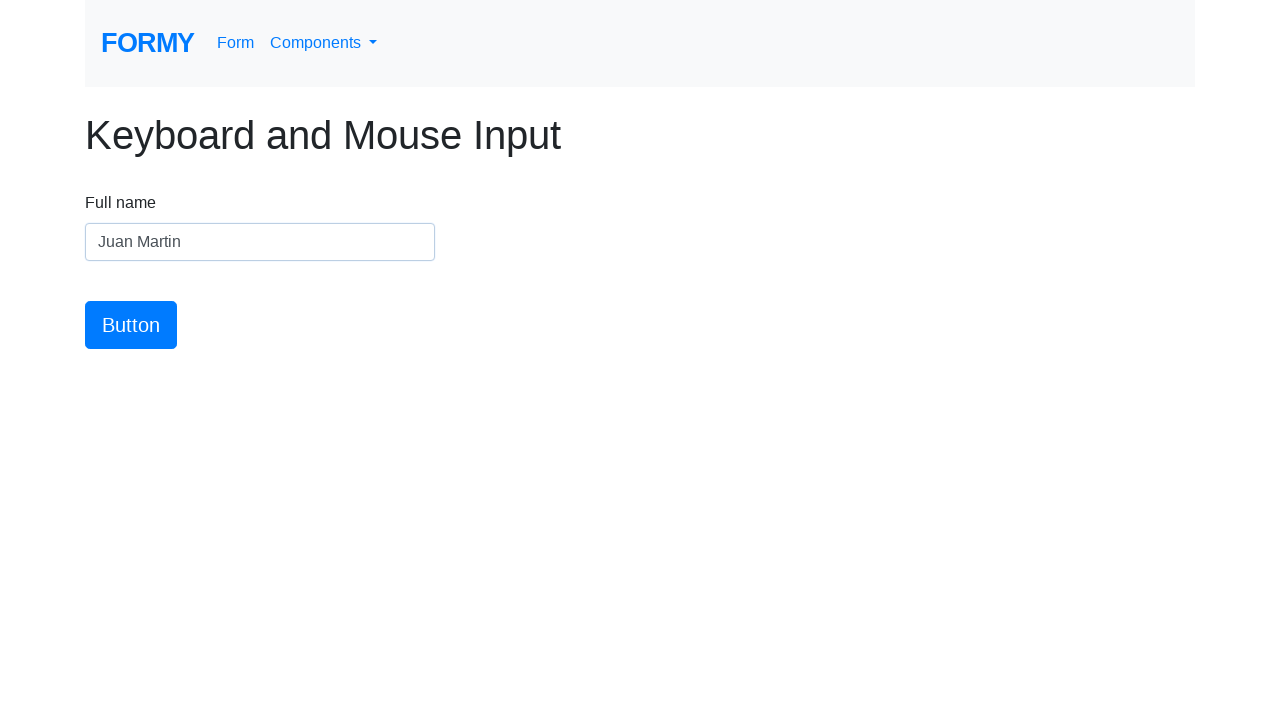

Clicked the Button at (131, 325) on button:has-text('Button')
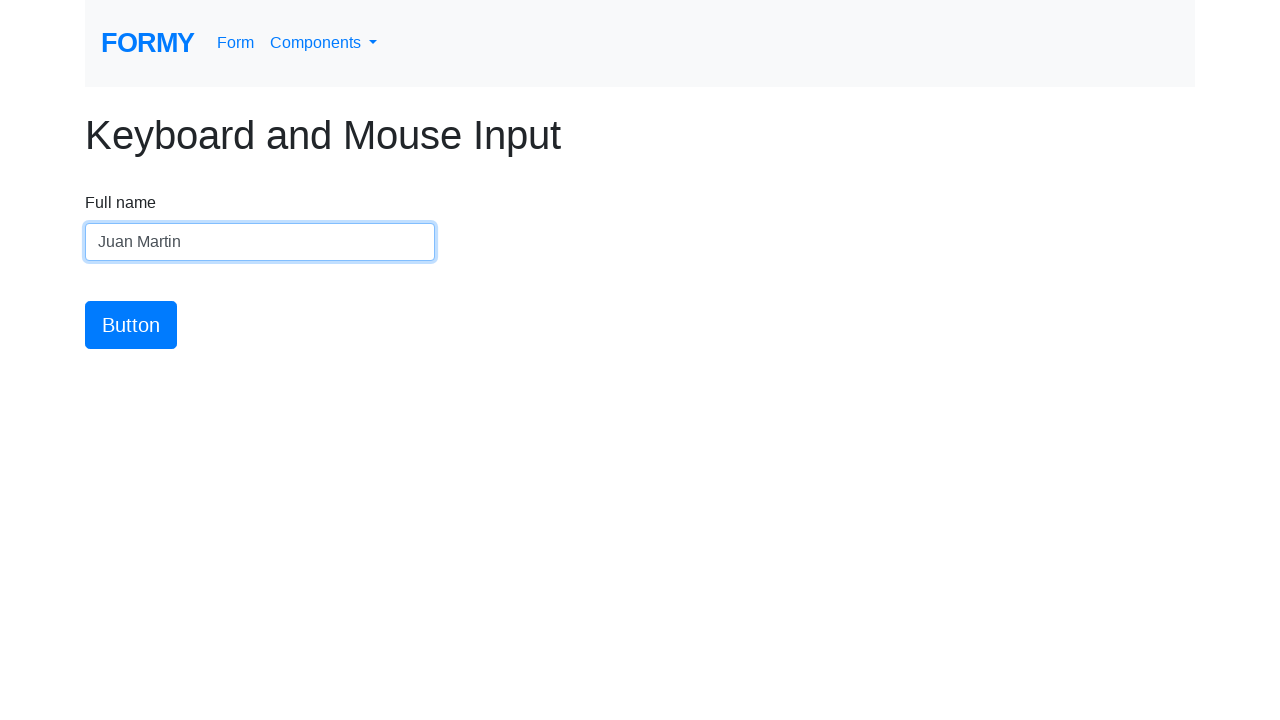

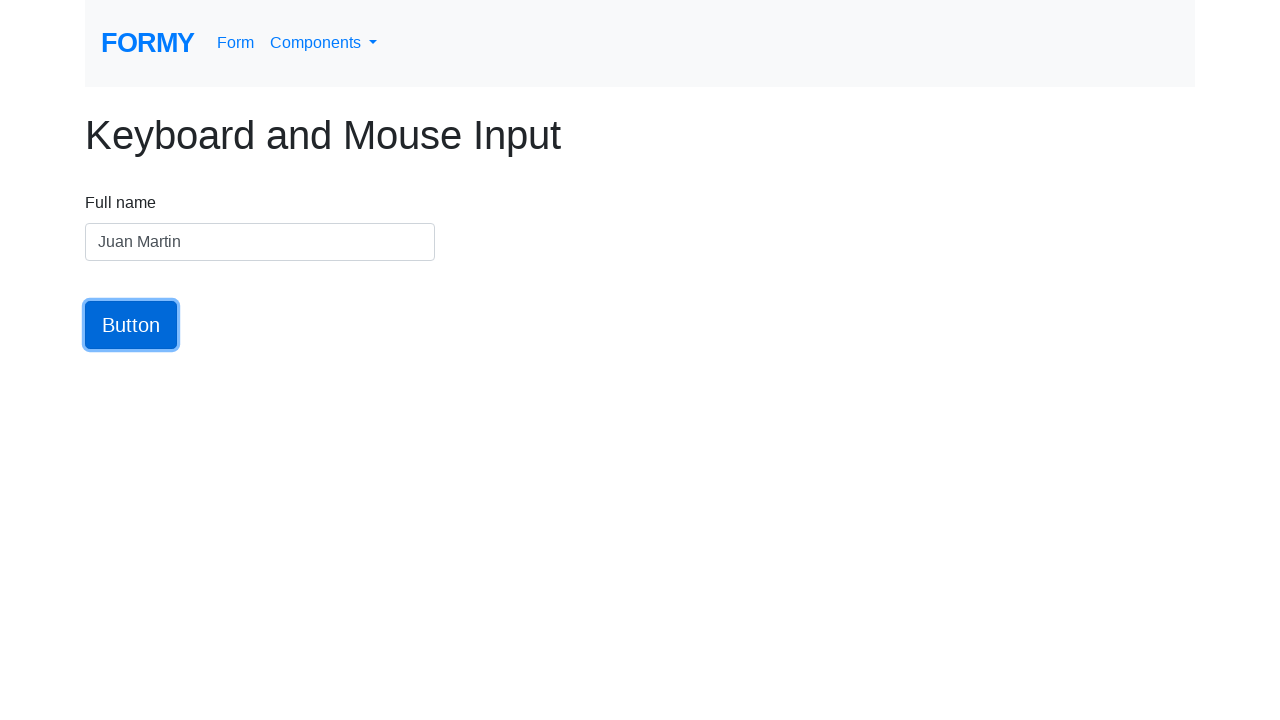